Tests a practice form by filling email, password, name fields, clicking a checkbox, submitting the form, verifying success message, selecting a radio button, and interacting with a text field.

Starting URL: https://rahulshettyacademy.com/angularpractice

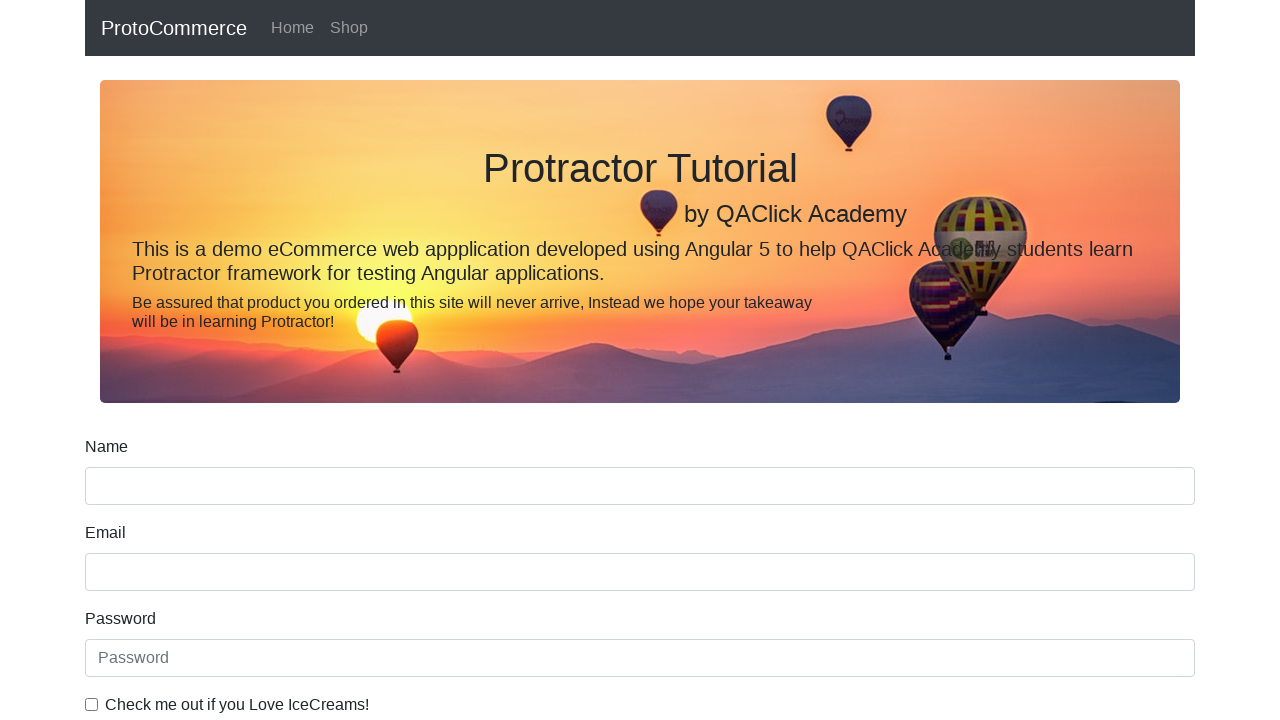

Filled email field with 'hello@gmail.com' on input[name='email']
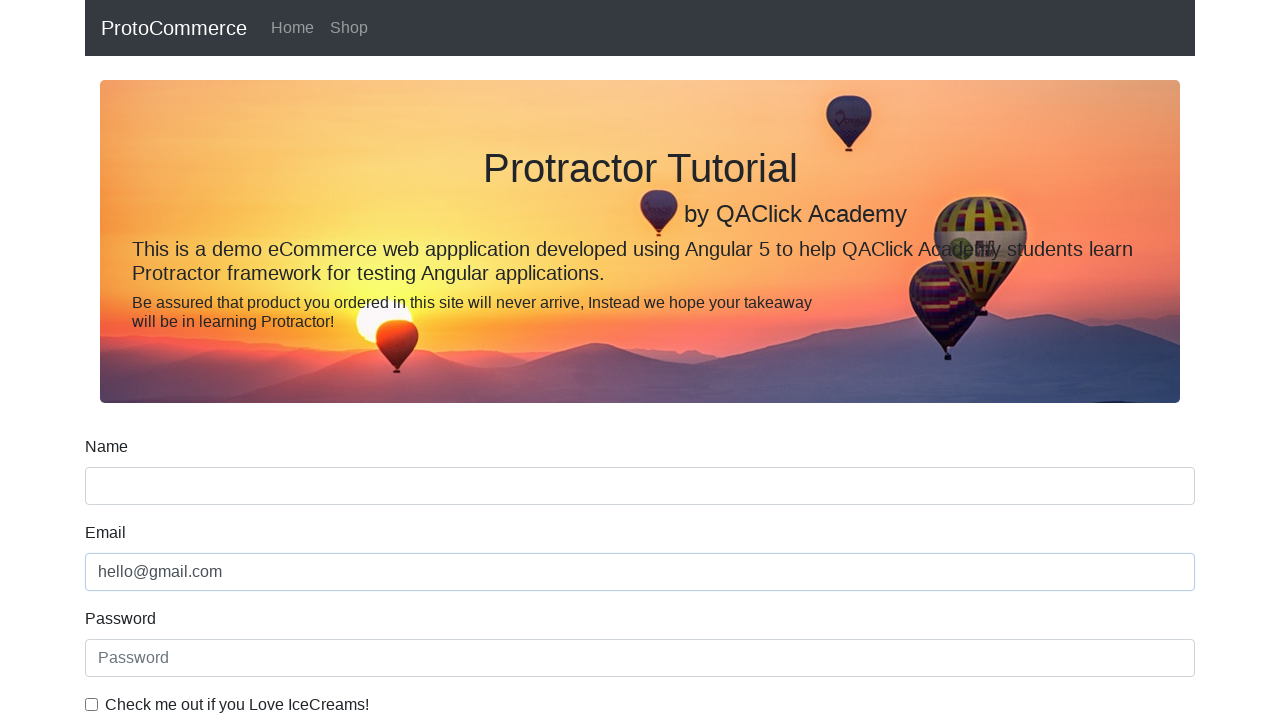

Filled password field with 'Testing' on #exampleInputPassword1
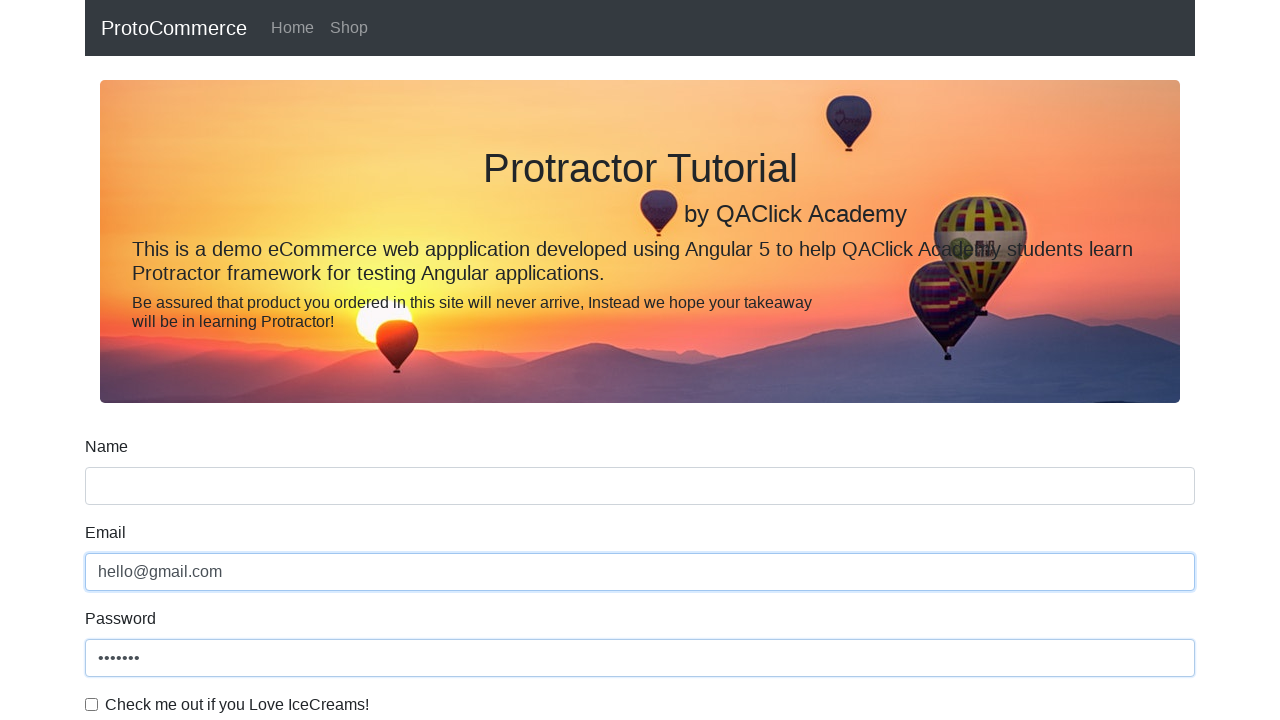

Clicked checkbox to agree to terms at (92, 704) on #exampleCheck1
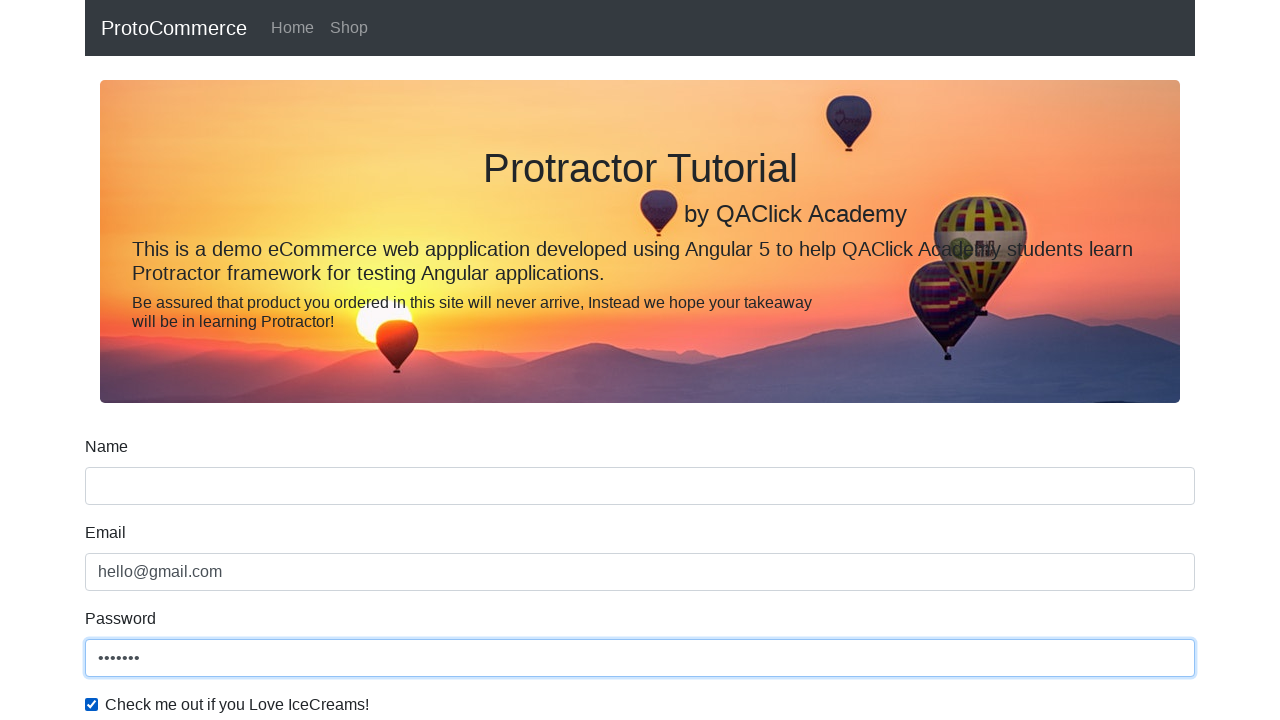

Filled name field with 'Tobi' on input[name='name']
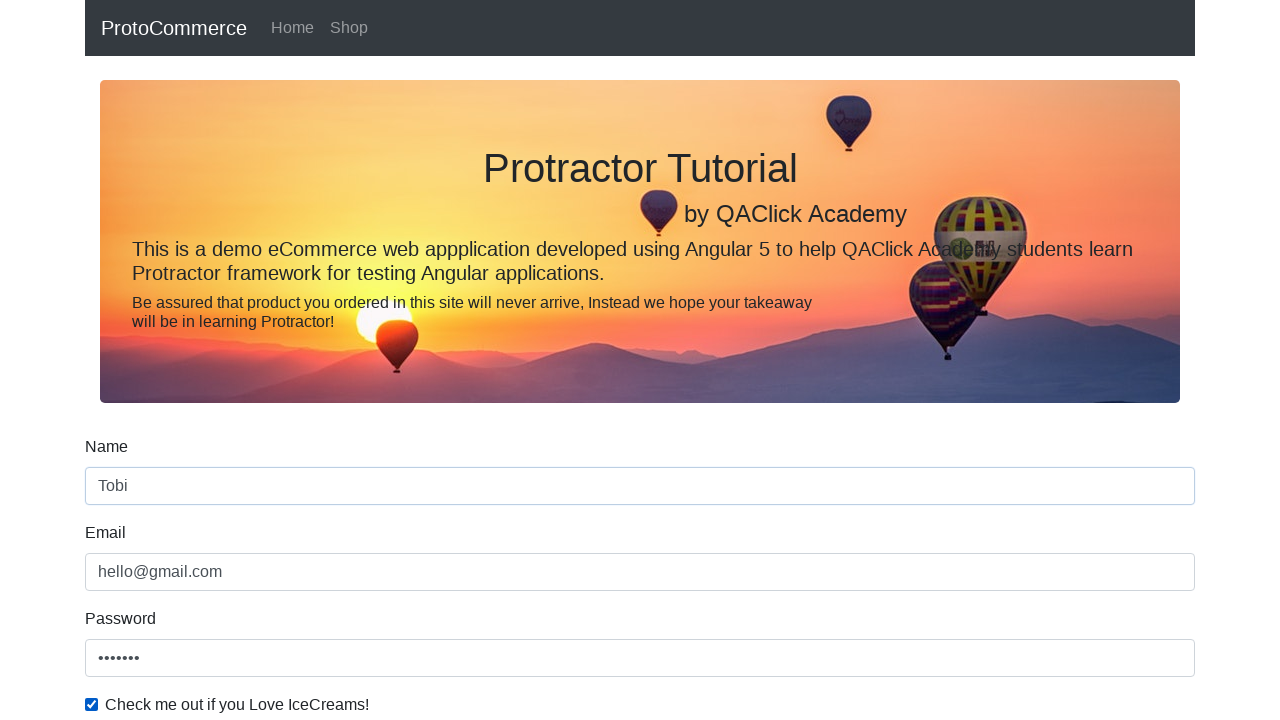

Clicked form submit button at (123, 491) on input[type='submit']
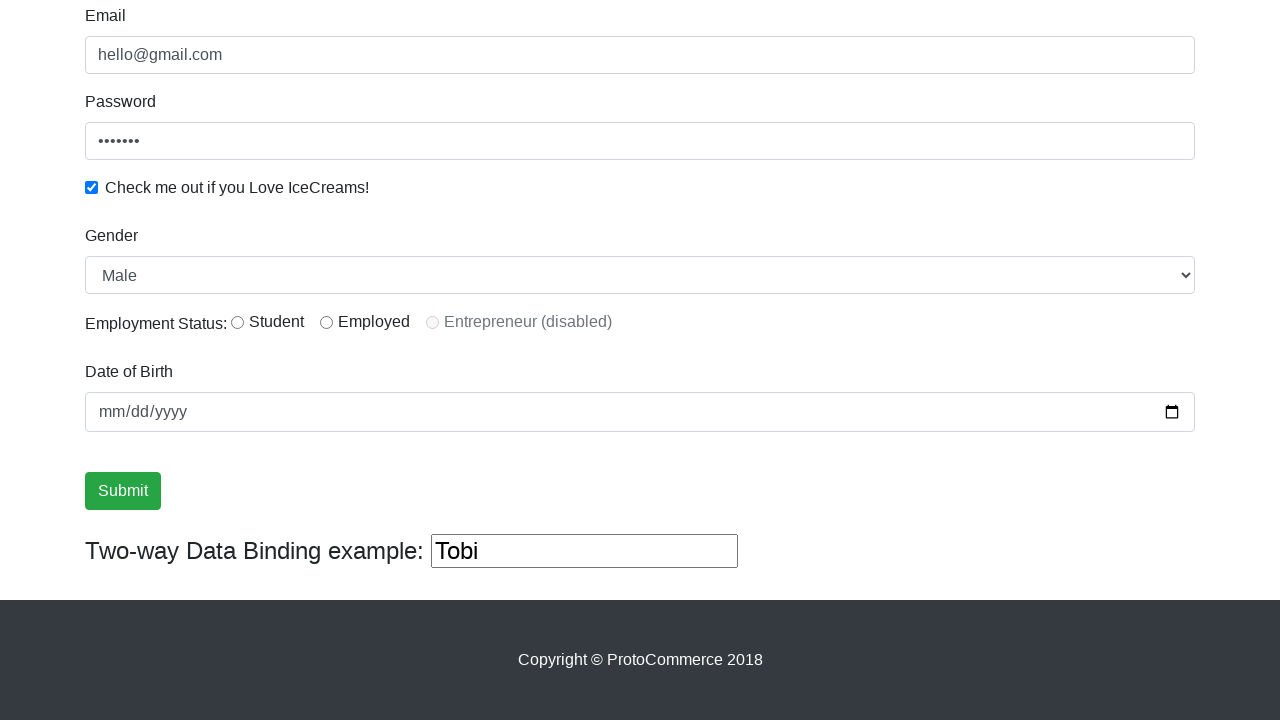

Success message appeared after form submission
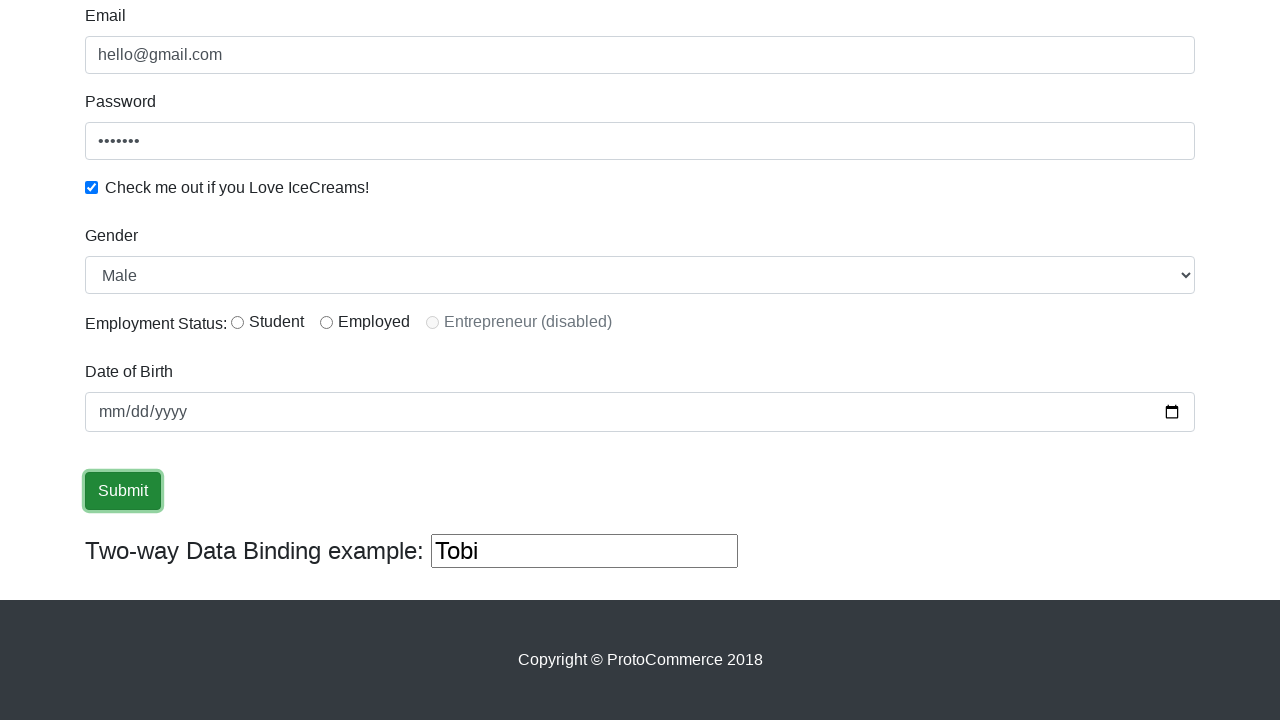

Retrieved success message text: '
                    ×
                    Success! The Form has been submitted successfully!.
                  '
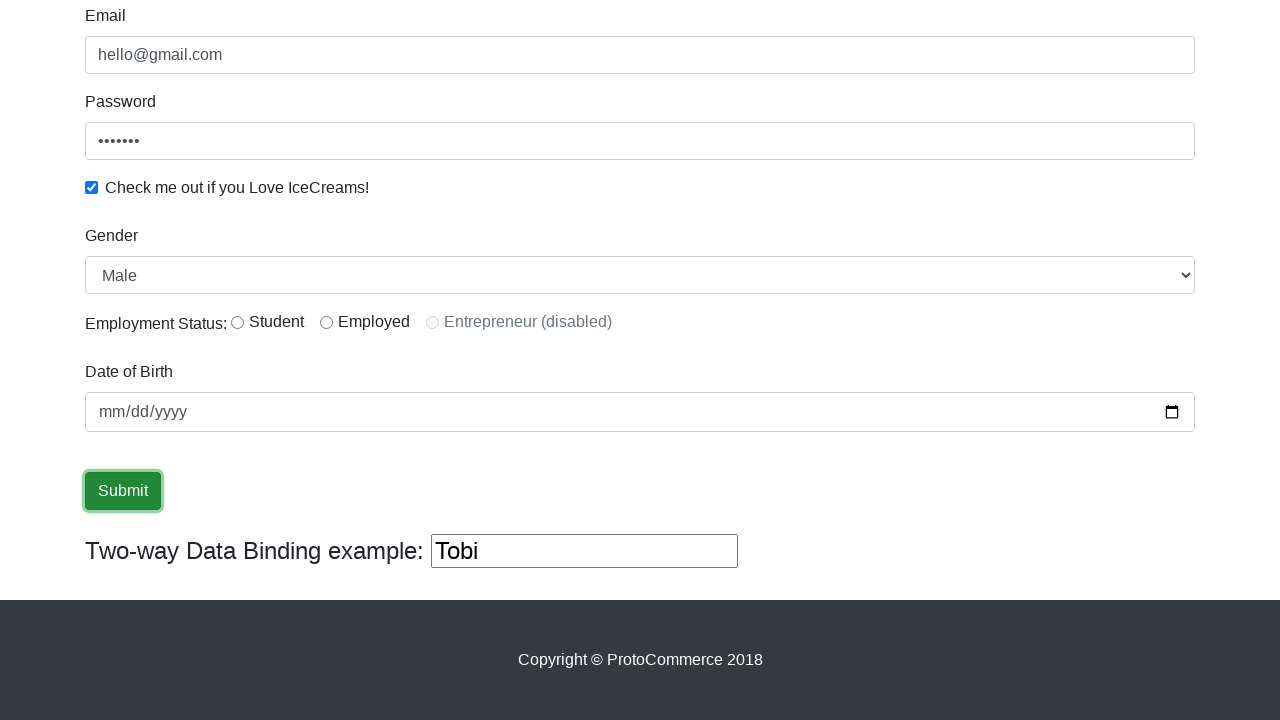

Verified that success message contains 'Success'
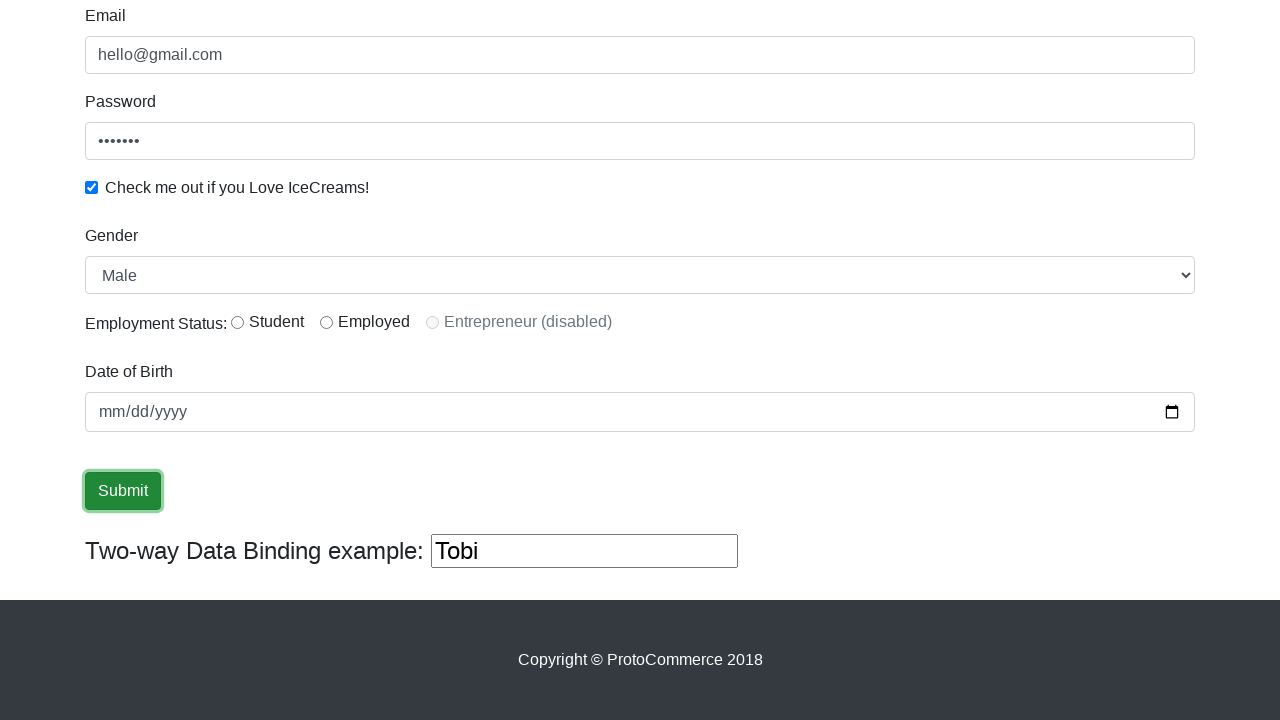

Clicked radio button for inline option 1 at (238, 322) on #inlineRadio1
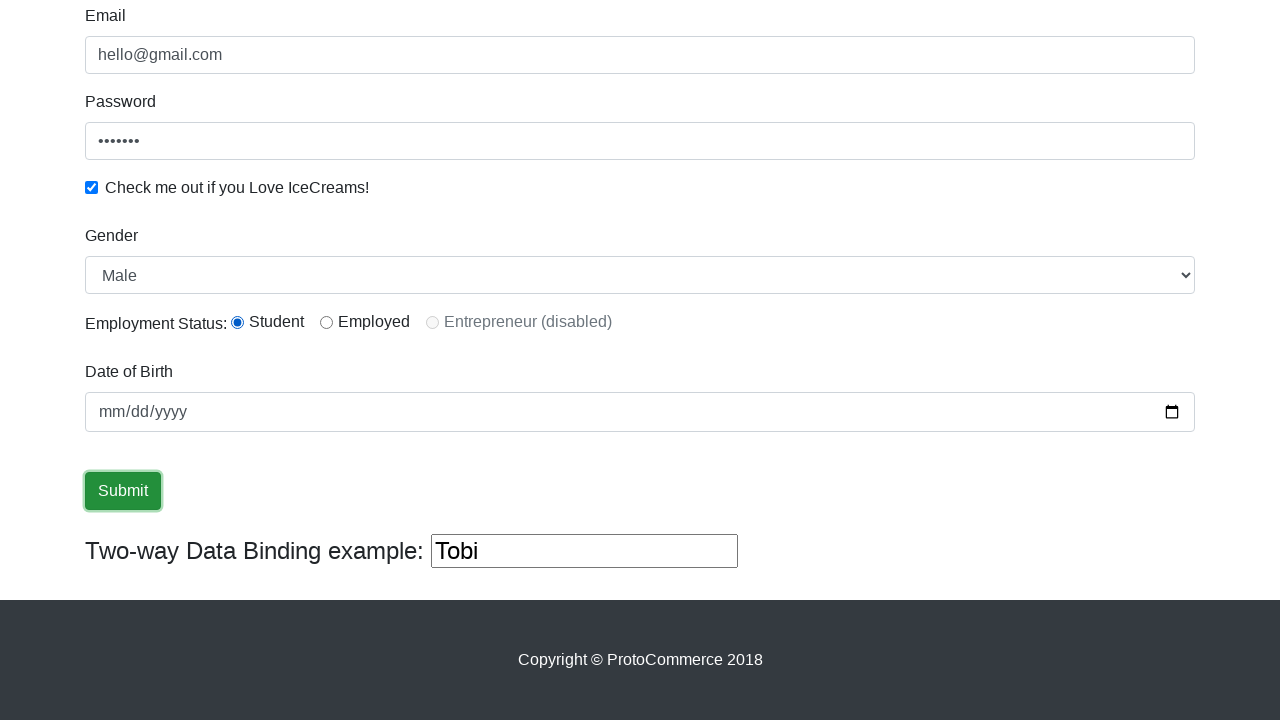

Filled third text input field with 'HelloAgain' on (//input[@type='text'])[3]
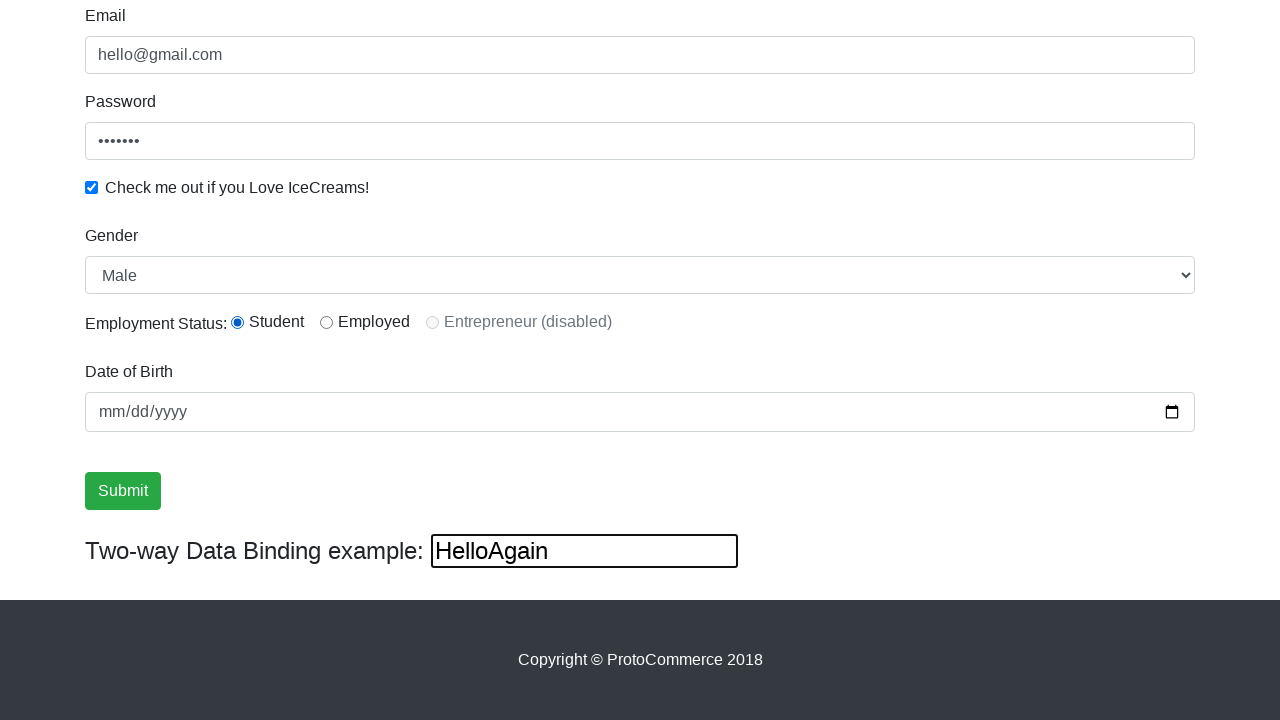

Cleared the third text input field on (//input[@type='text'])[3]
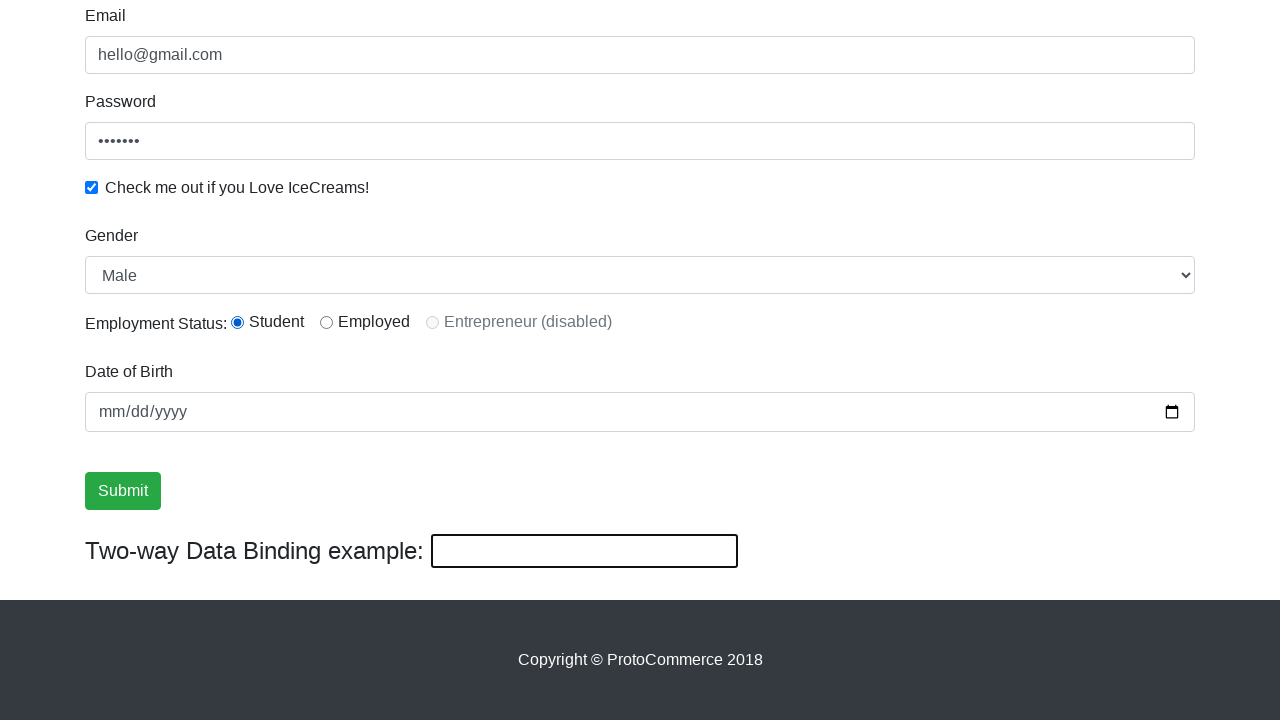

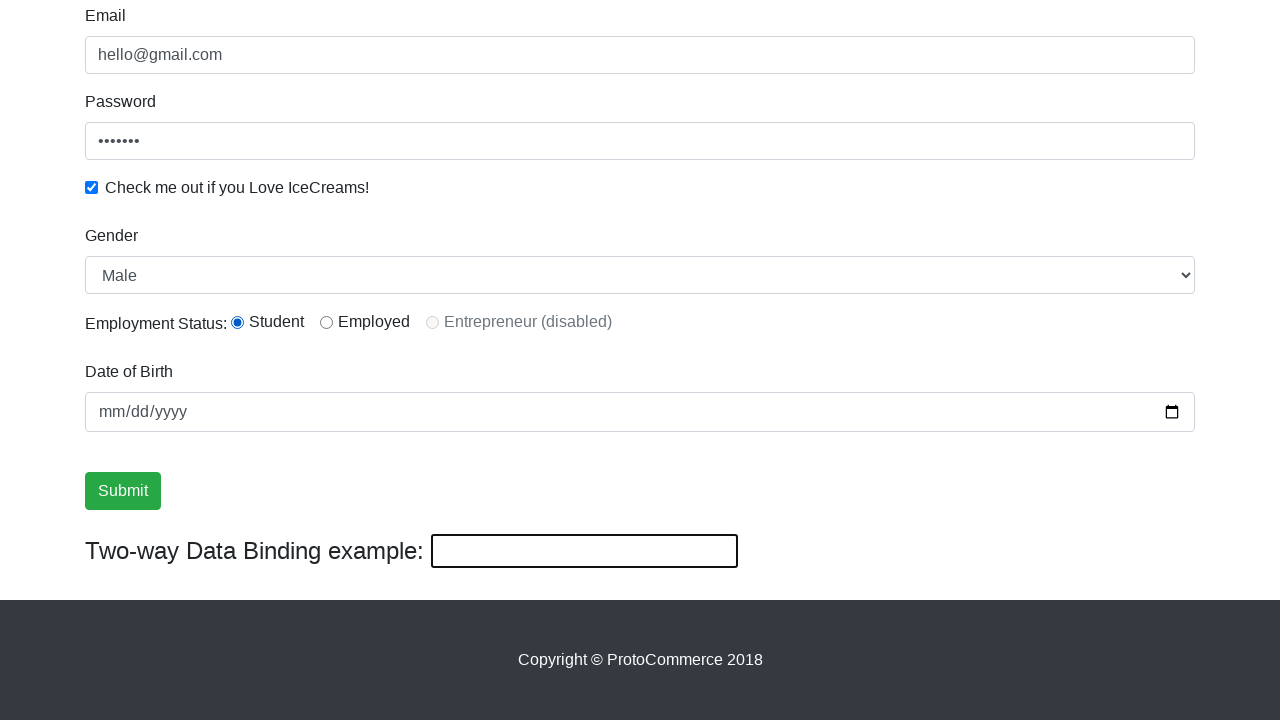